Tests keyboard input functionality by filling a name field and clicking a button to submit

Starting URL: https://formy-project.herokuapp.com/keypress

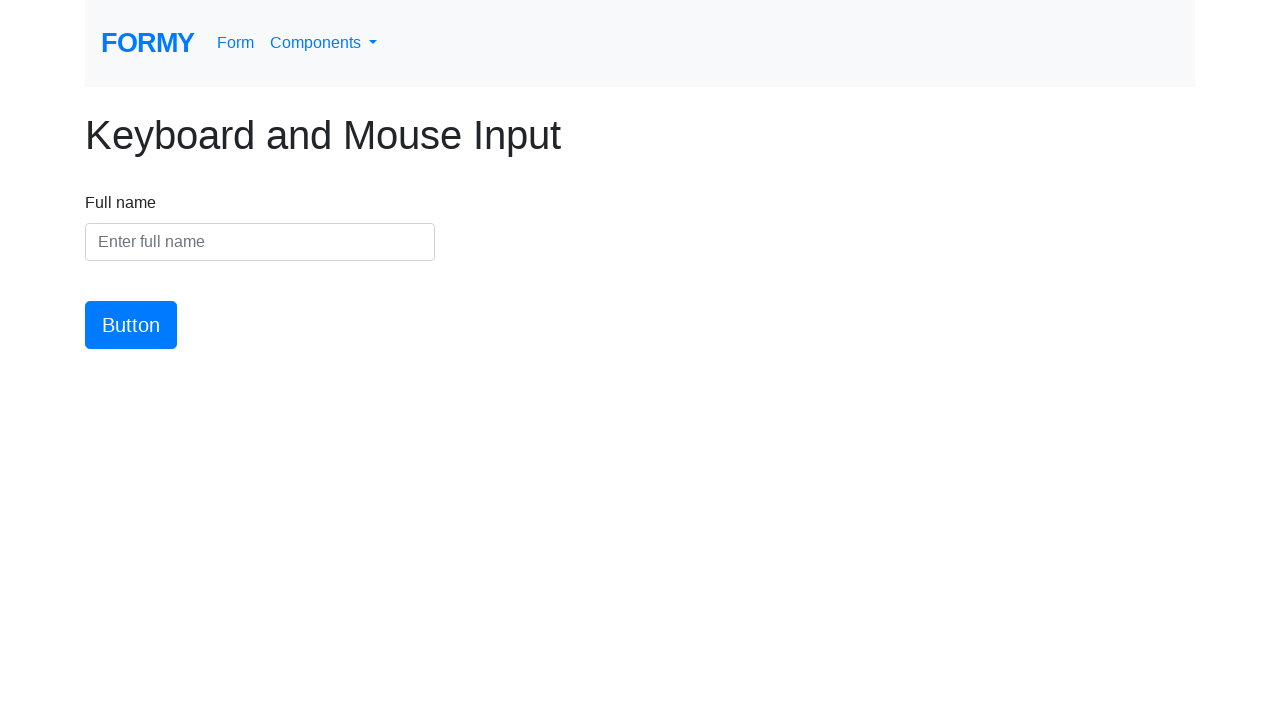

Clicked on the name input field at (260, 242) on #name
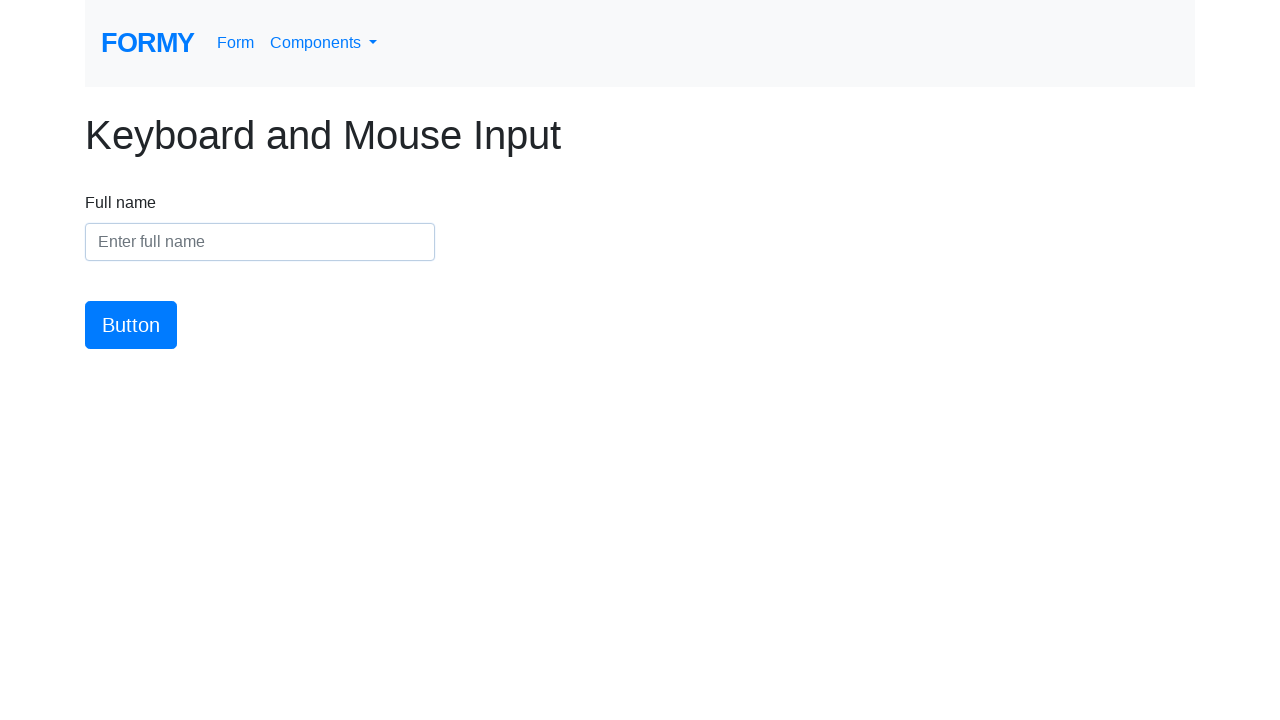

Filled name field with 'Meaghan Lewis' on #name
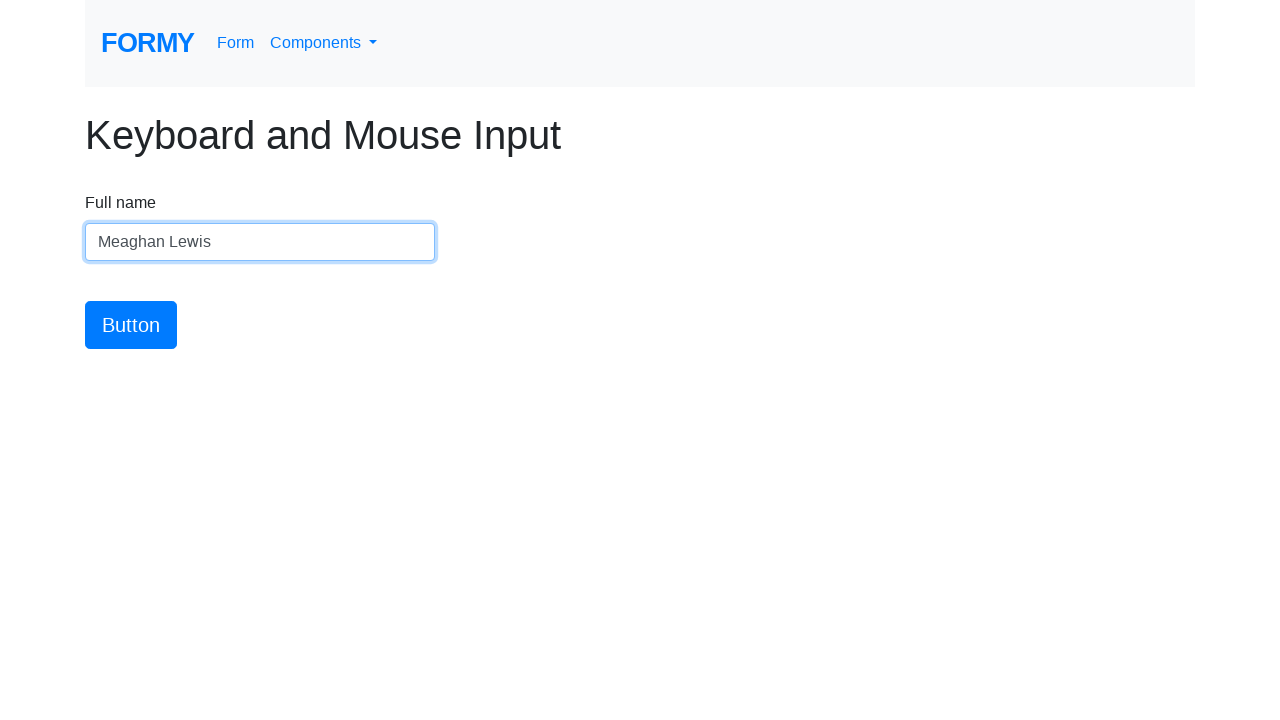

Clicked the submit button at (131, 325) on #button
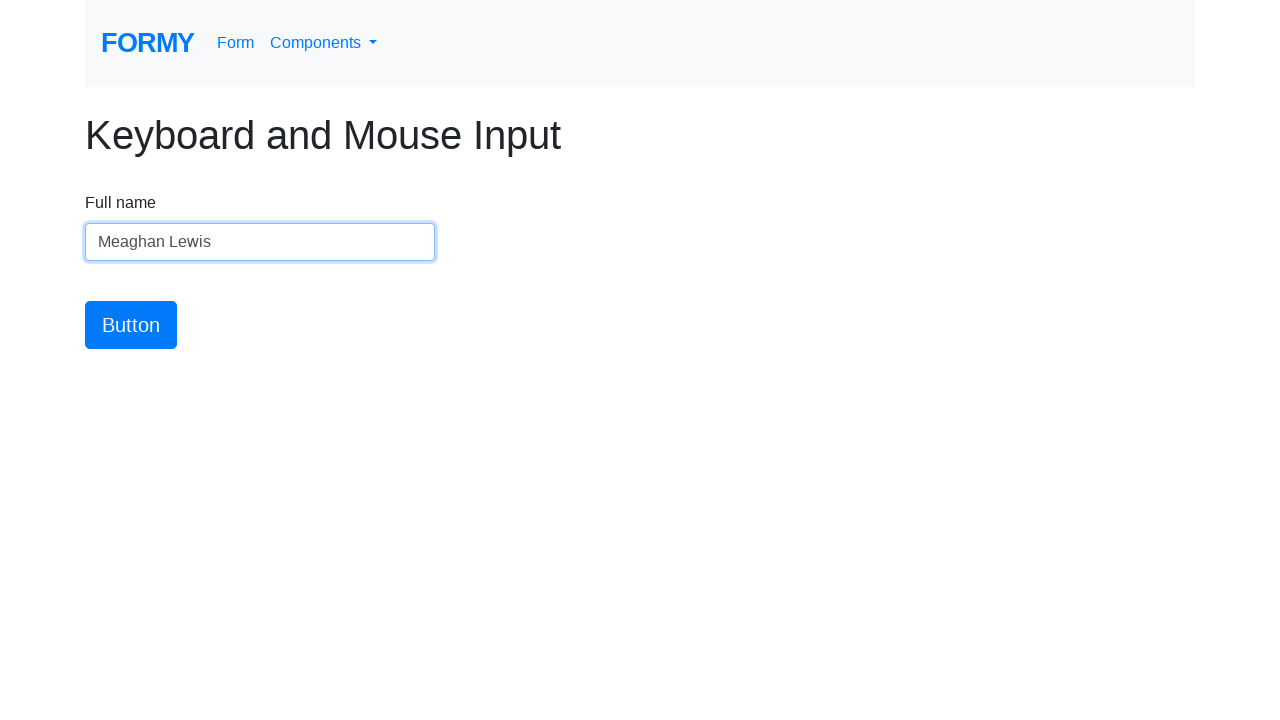

Waited 2 seconds for action to complete
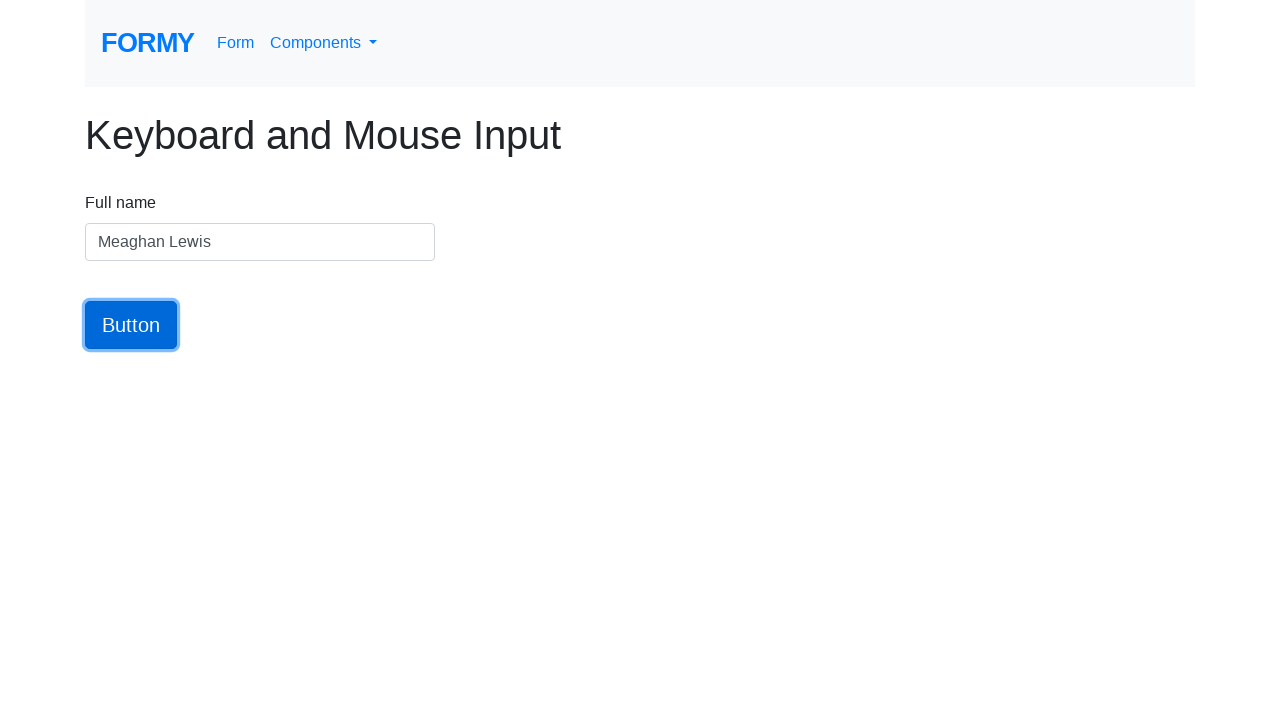

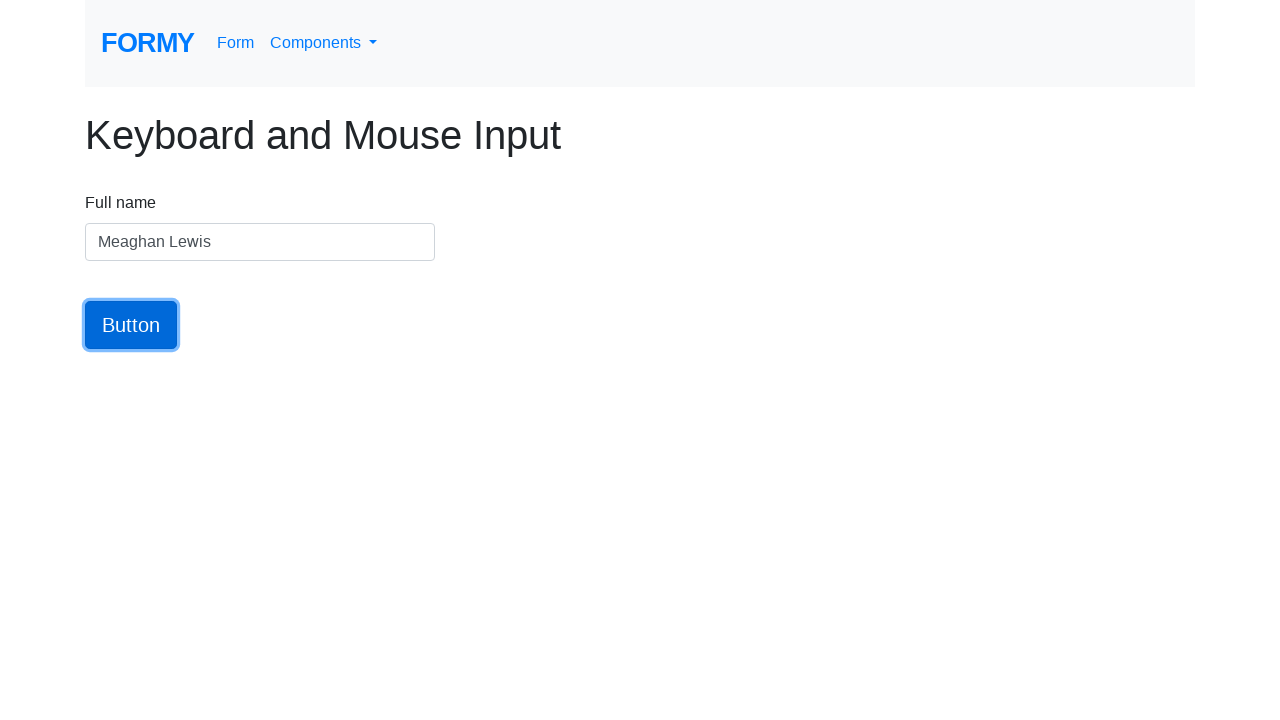